Tests that the "Visible After 5 Seconds" button becomes visible after waiting, verifying dynamic element visibility functionality

Starting URL: https://demoqa.com/dynamic-properties

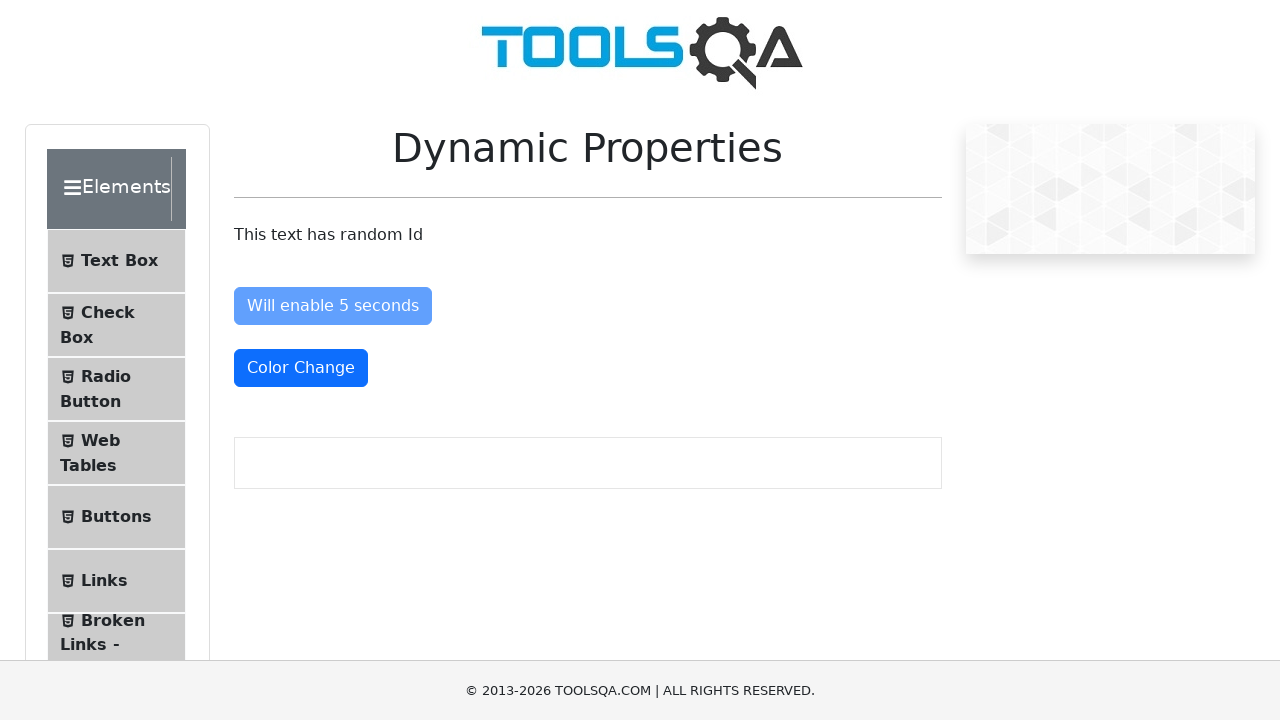

Waited for 'Visible After 5 Seconds' button to become visible
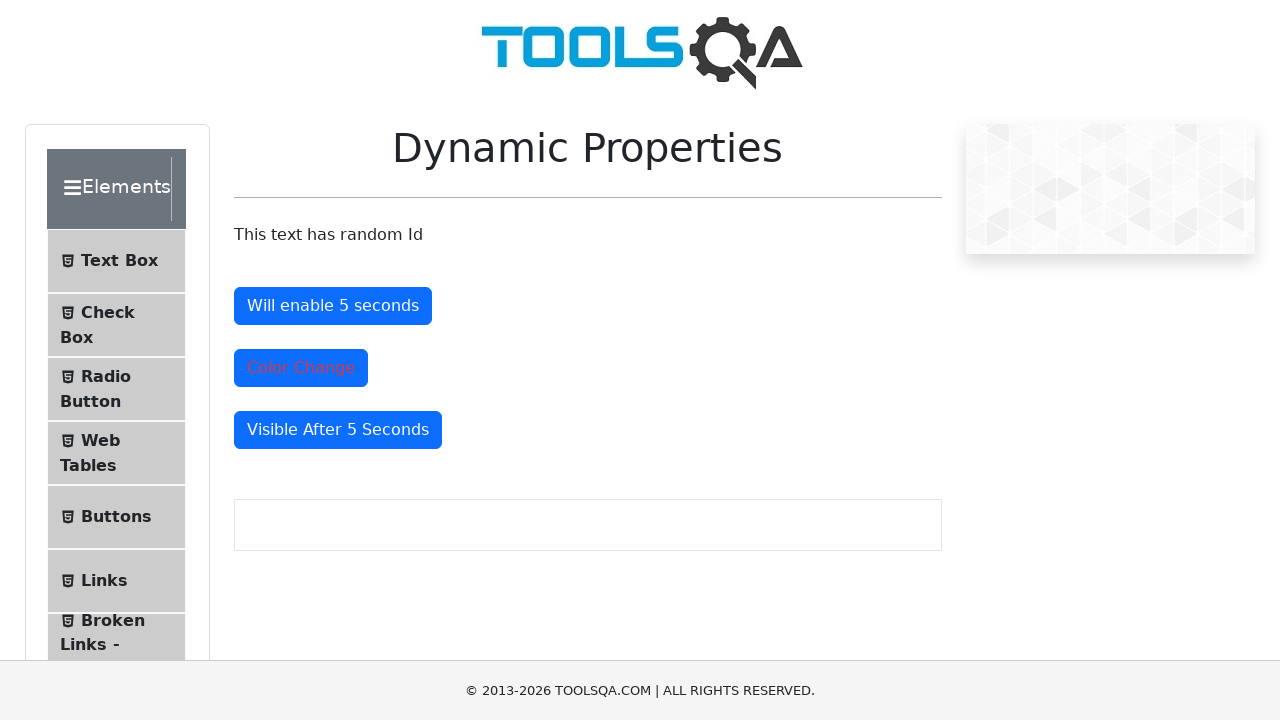

Verified that the button is visible
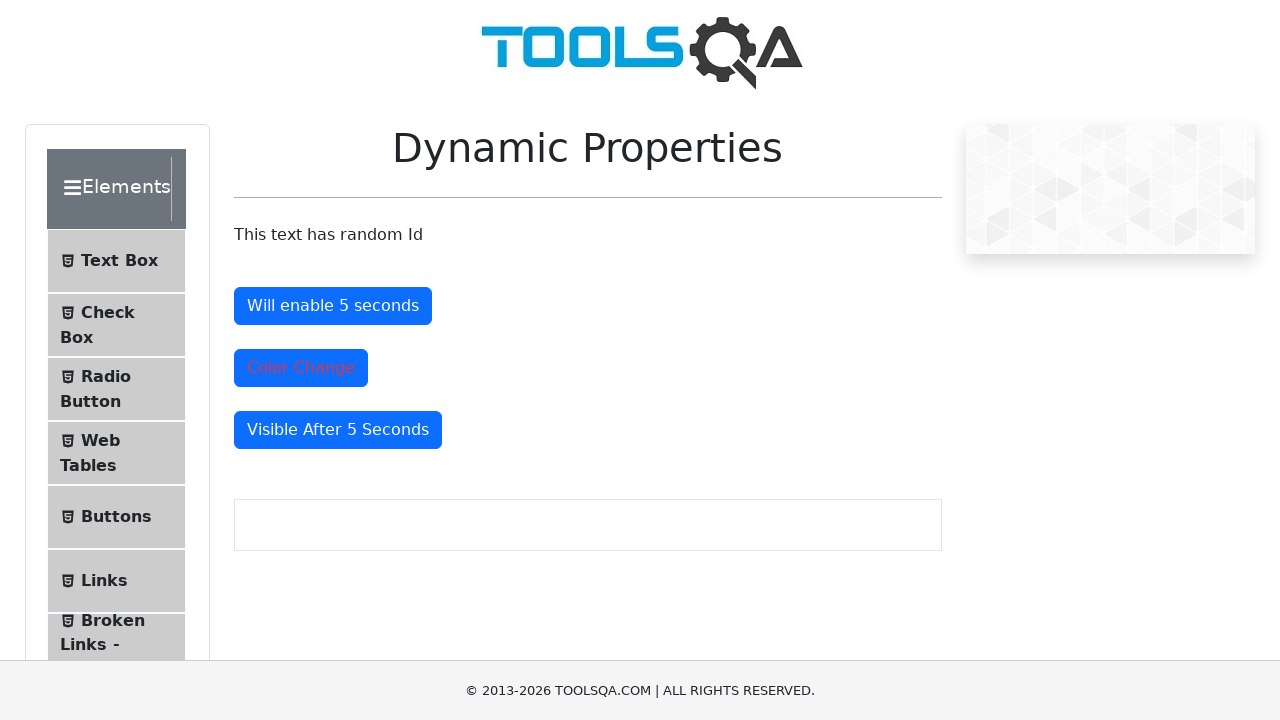

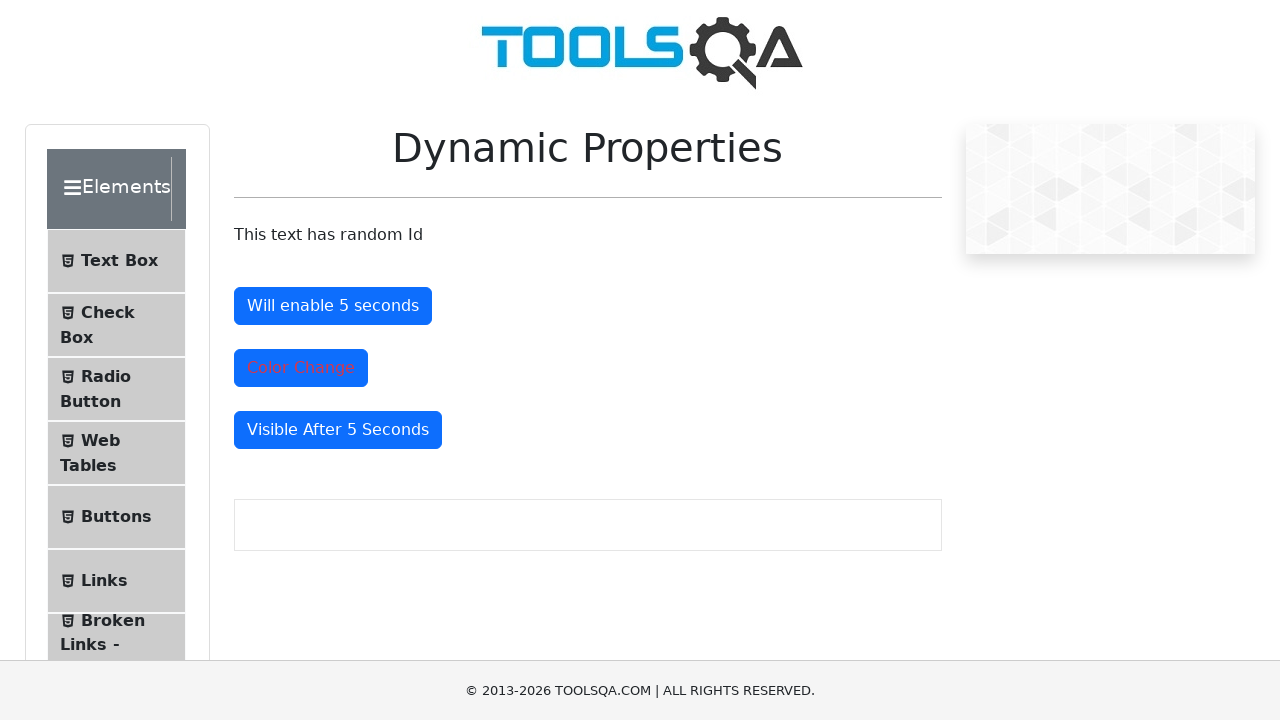